Tests quote form validation by submitting the form with all fields empty to verify error messages are displayed

Starting URL: https://removalsorpington.co.uk/

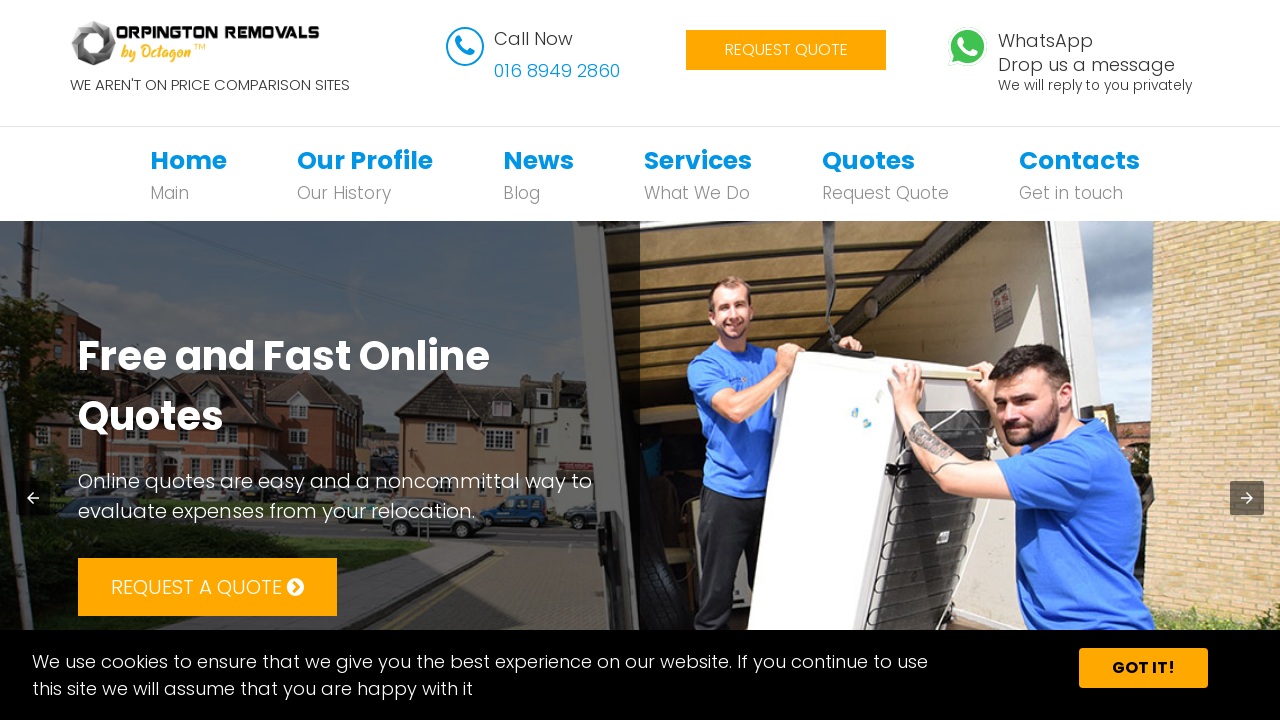

Navigated to https://removalsorpington.co.uk/
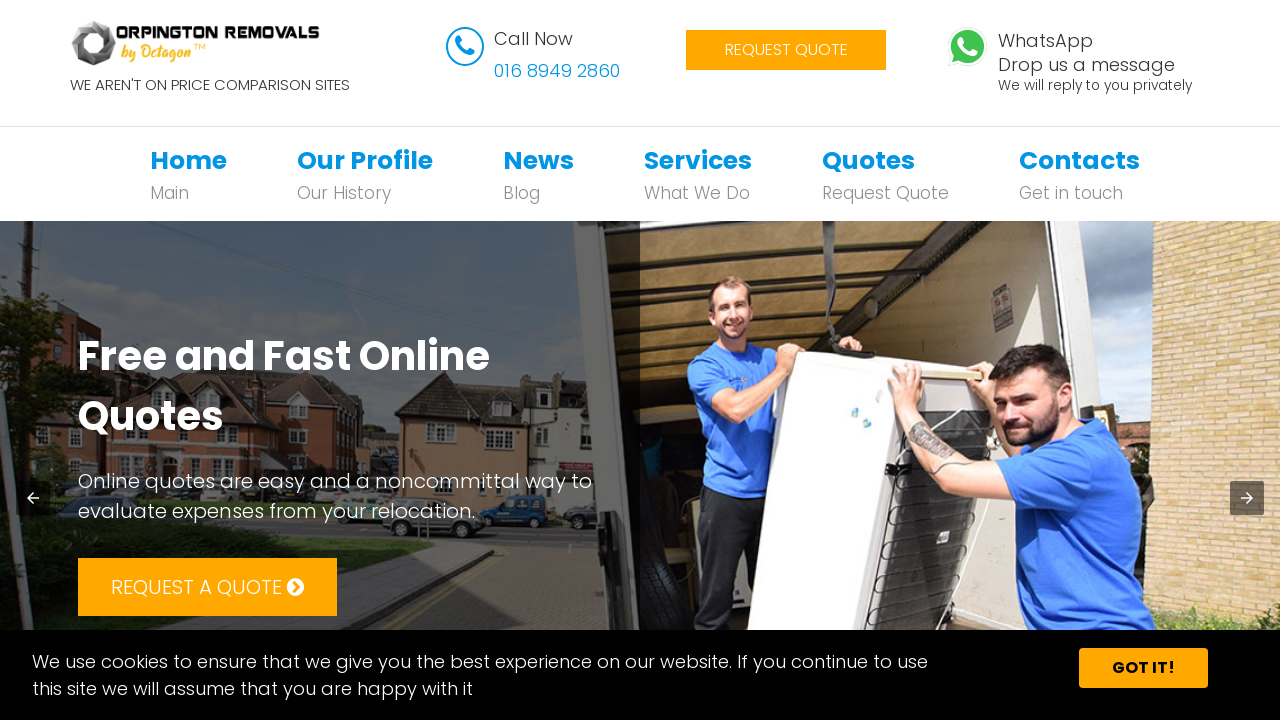

Clicked on Quote navigation link at (868, 160) on xpath=//*[@id='bs-example-navbar-collapse-1']/ul/li[5]/a
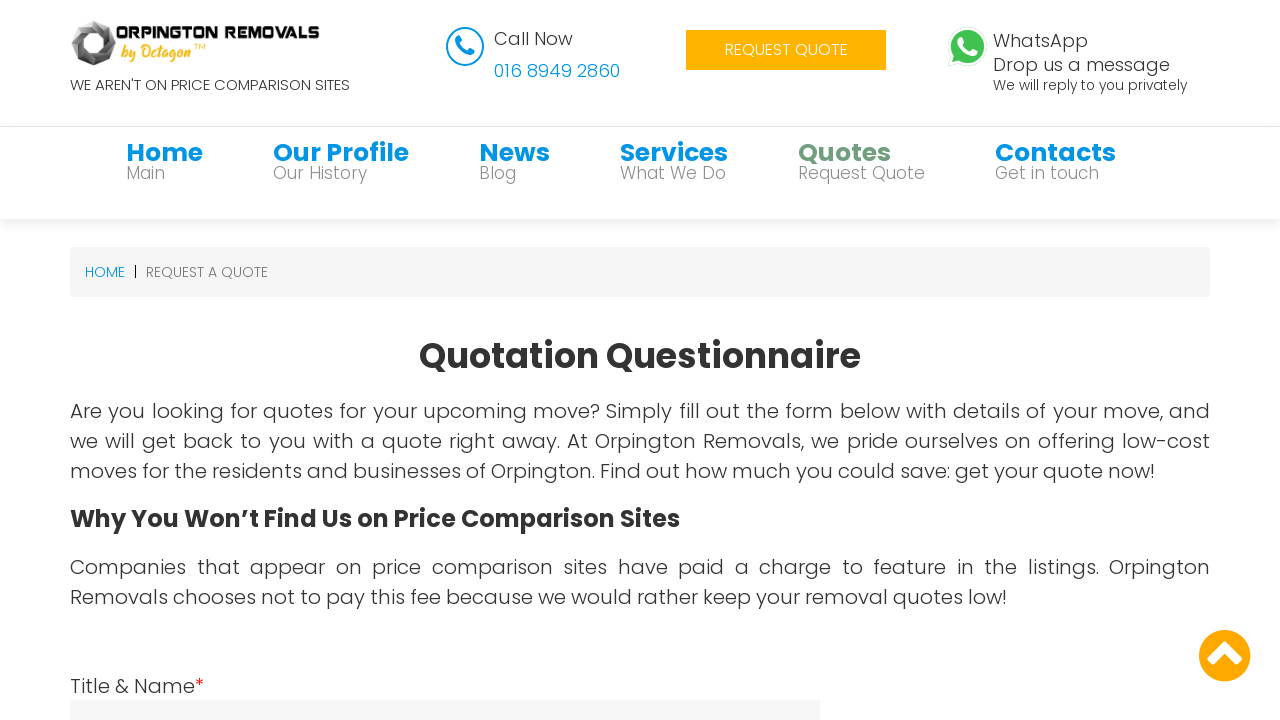

Quote form loaded
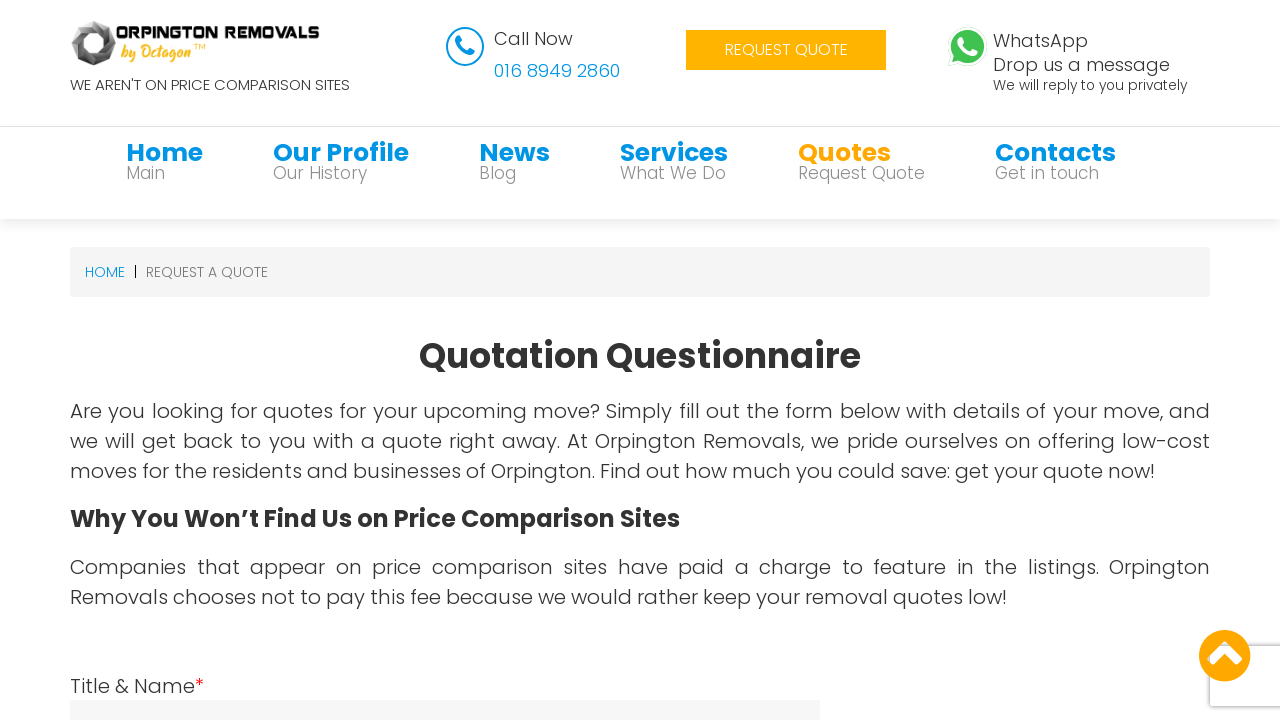

Left name field empty on #name
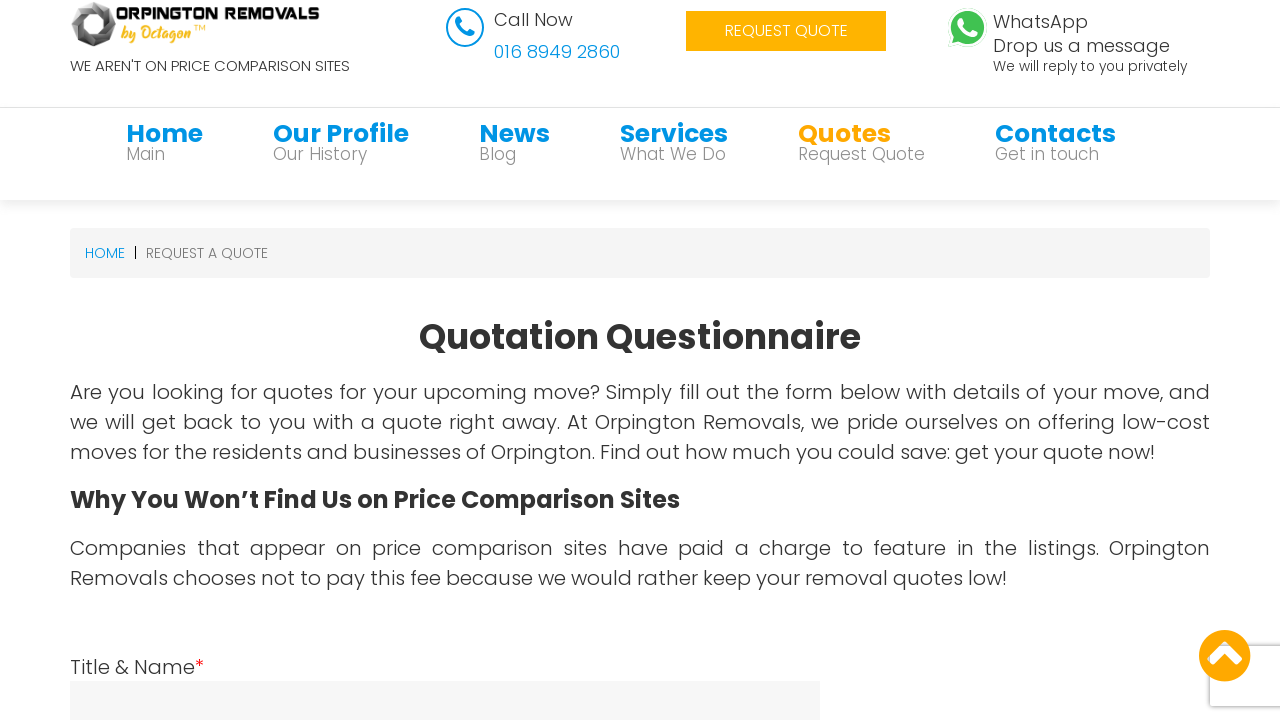

Left telephone field empty on #telephone
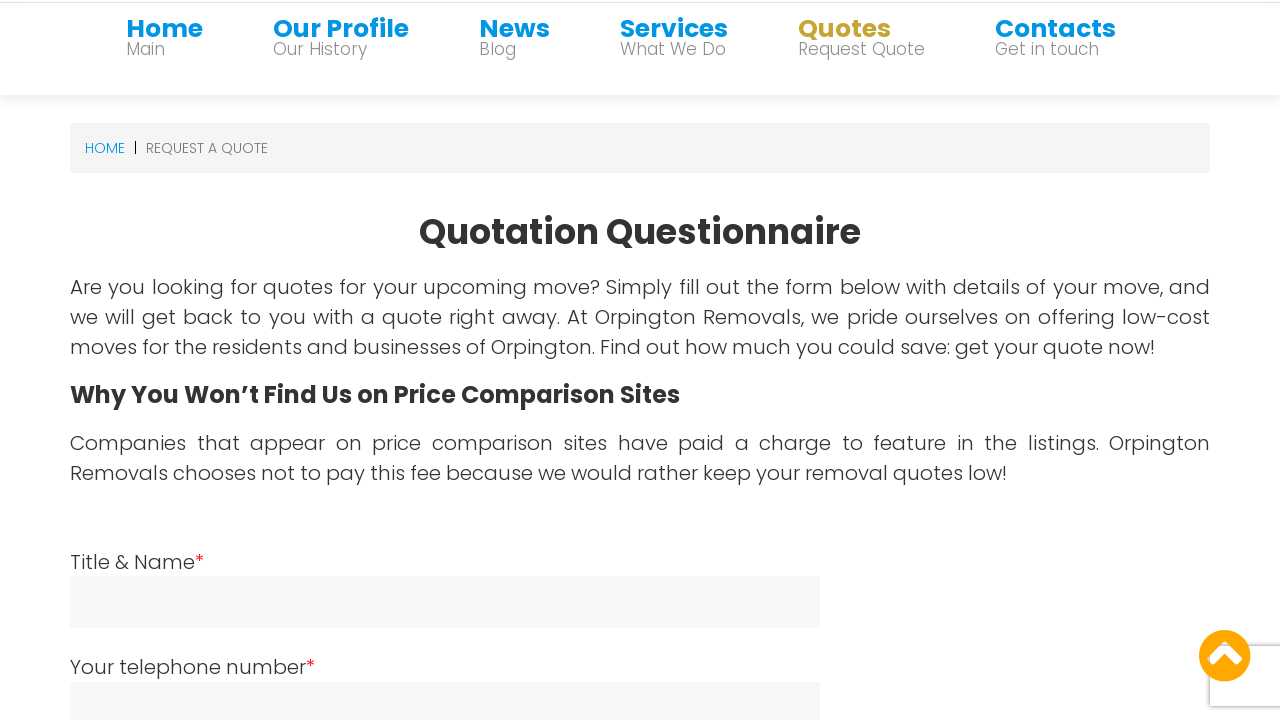

Left email field empty on #email
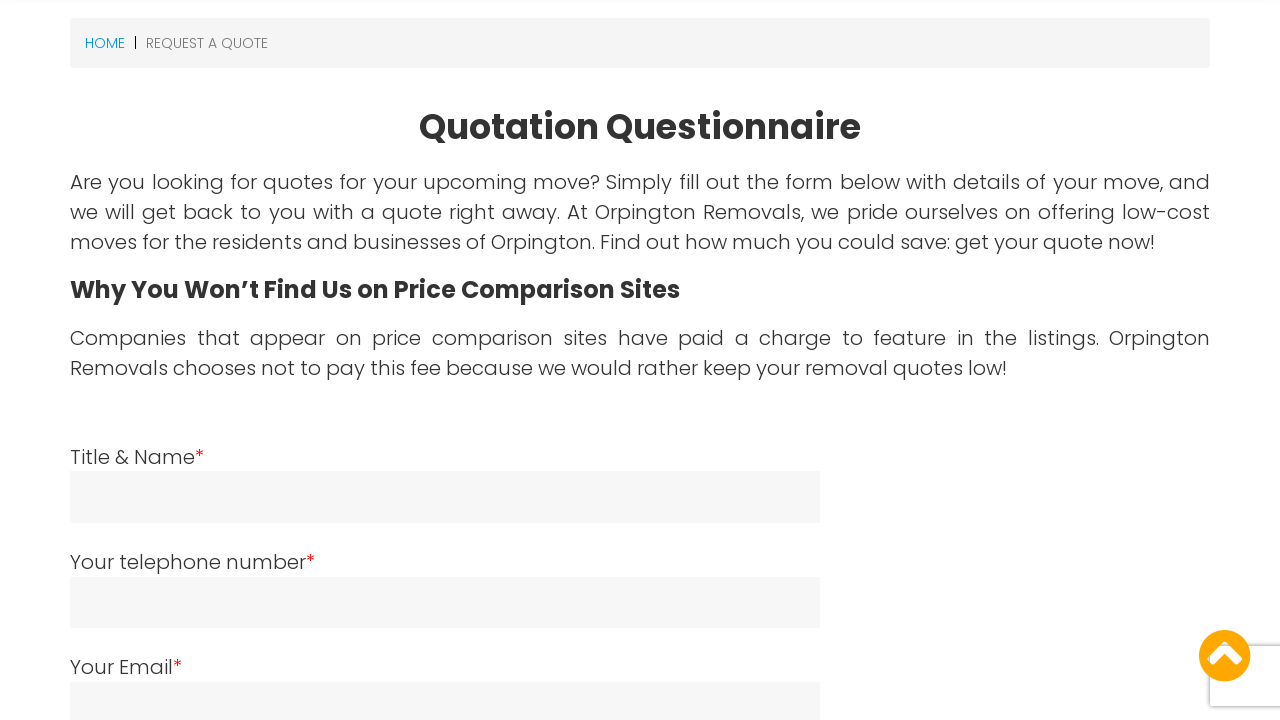

Left from field empty on #from
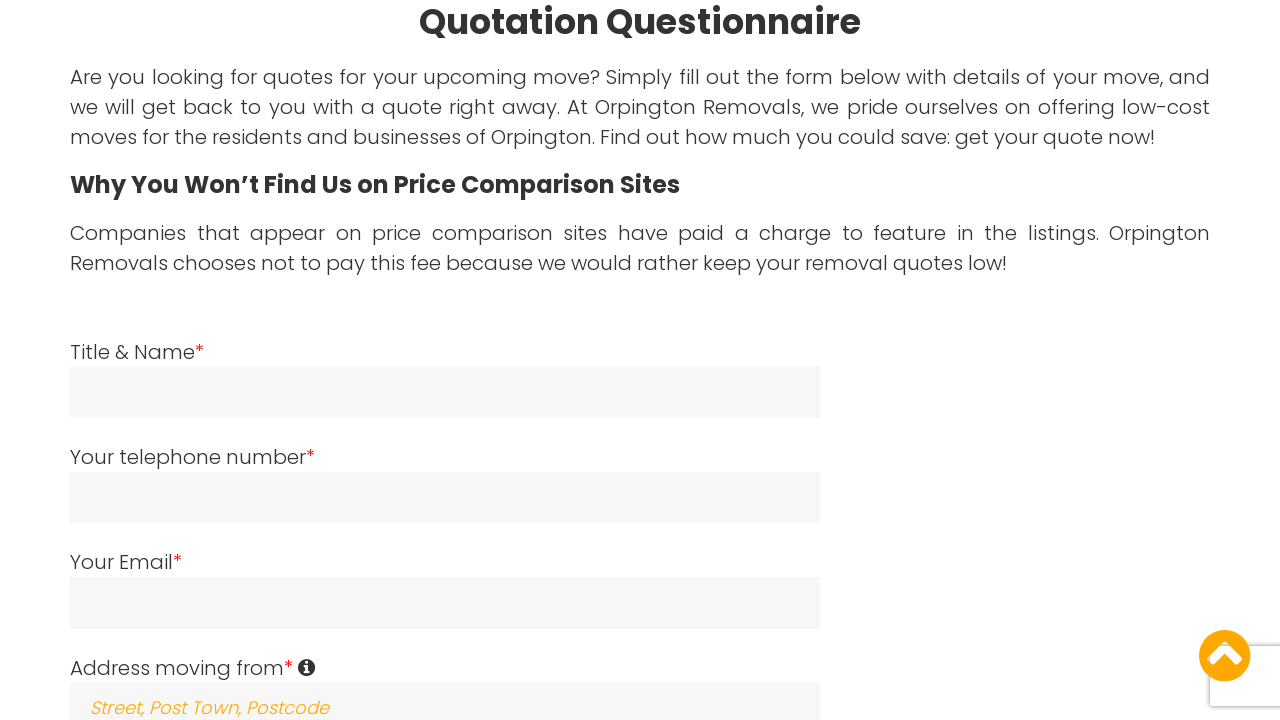

Left destination field empty on #destination
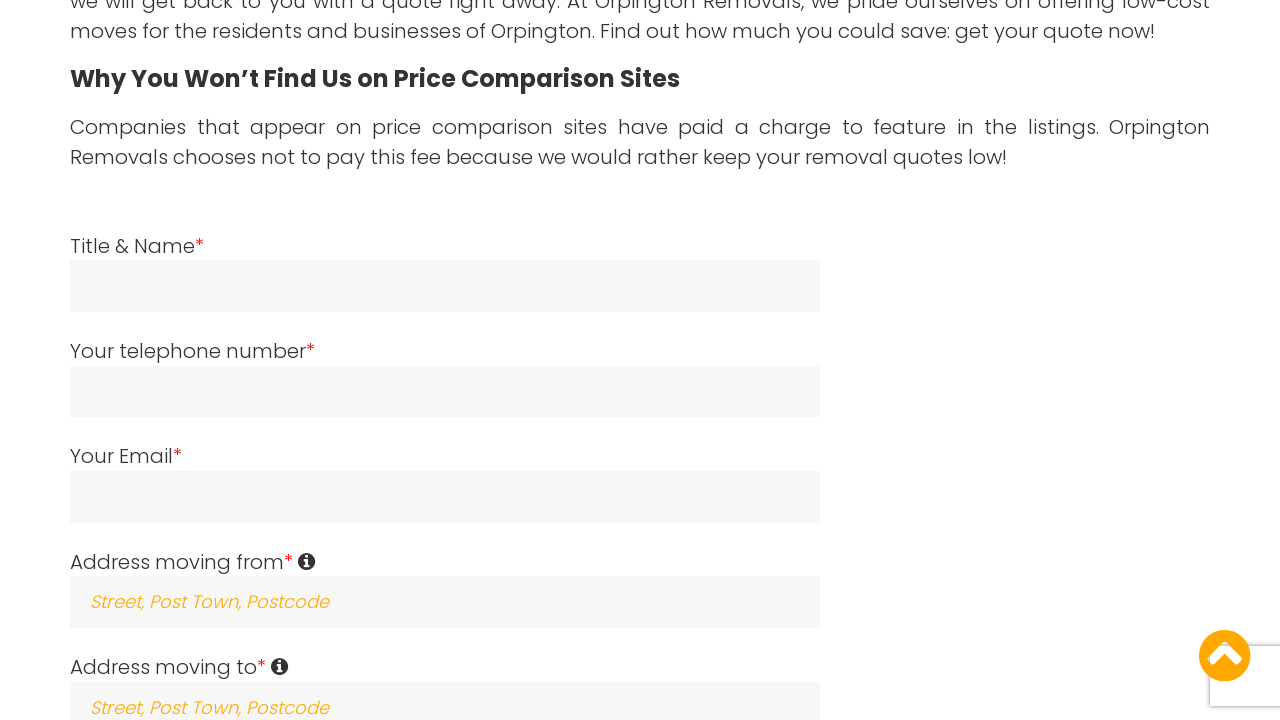

Left date field empty on #date
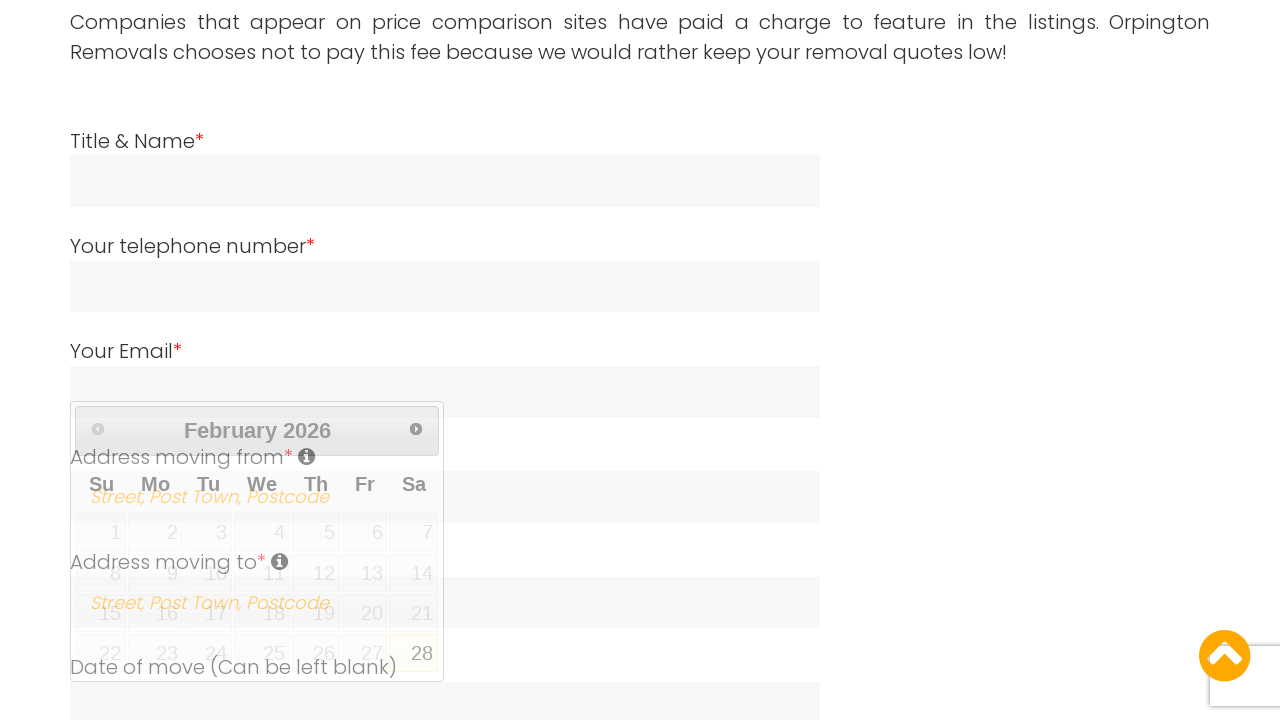

Left number of moving field empty on #number_of_moving
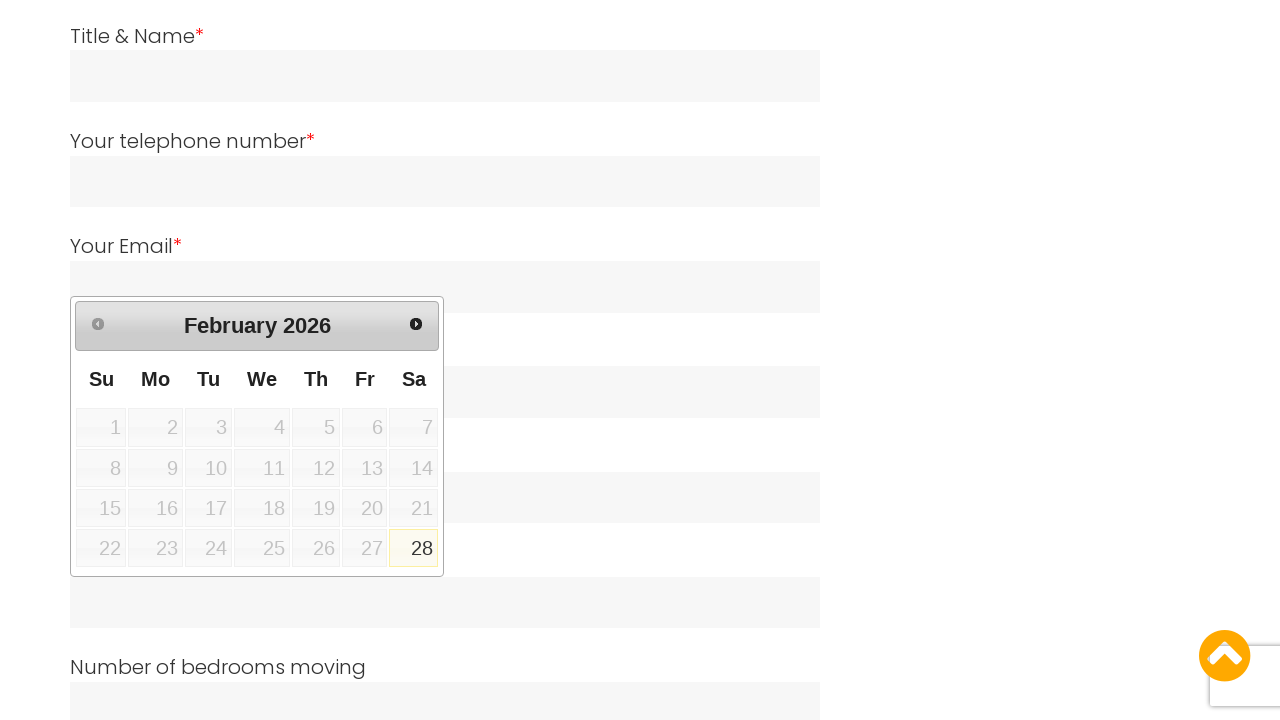

Left furniture list field empty on #furniture_list
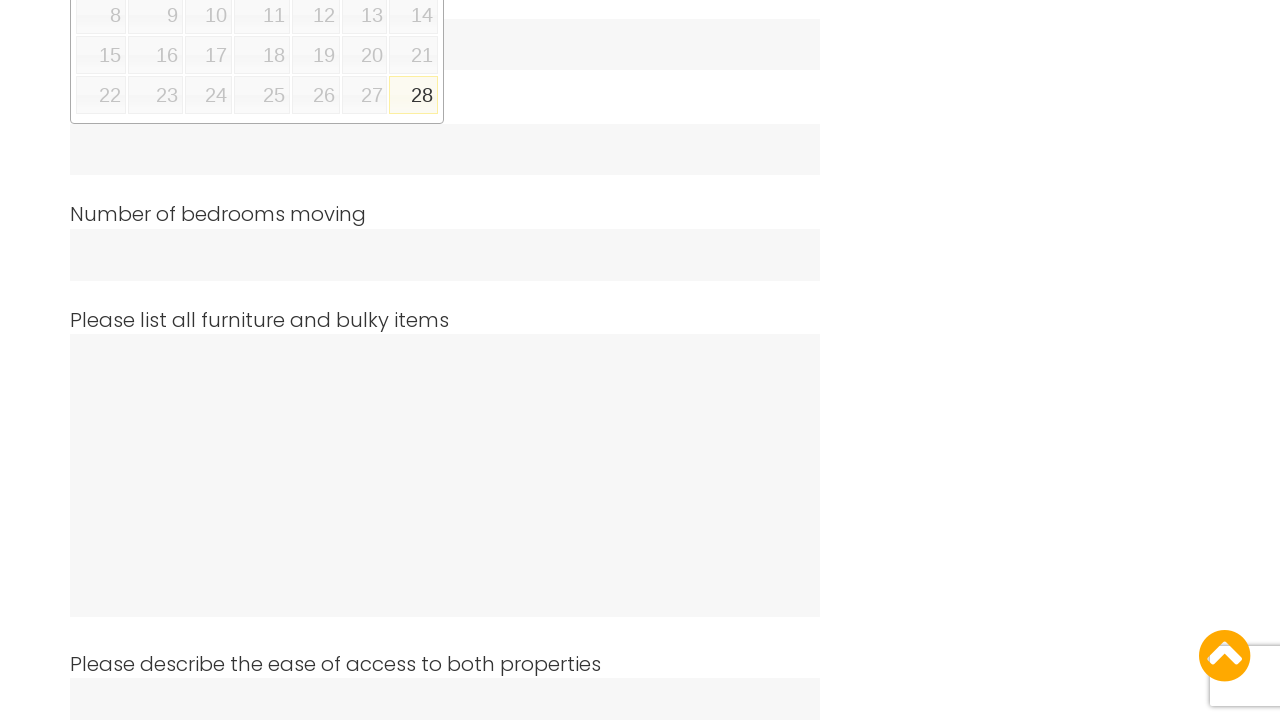

Left ease access field empty on #ease_access
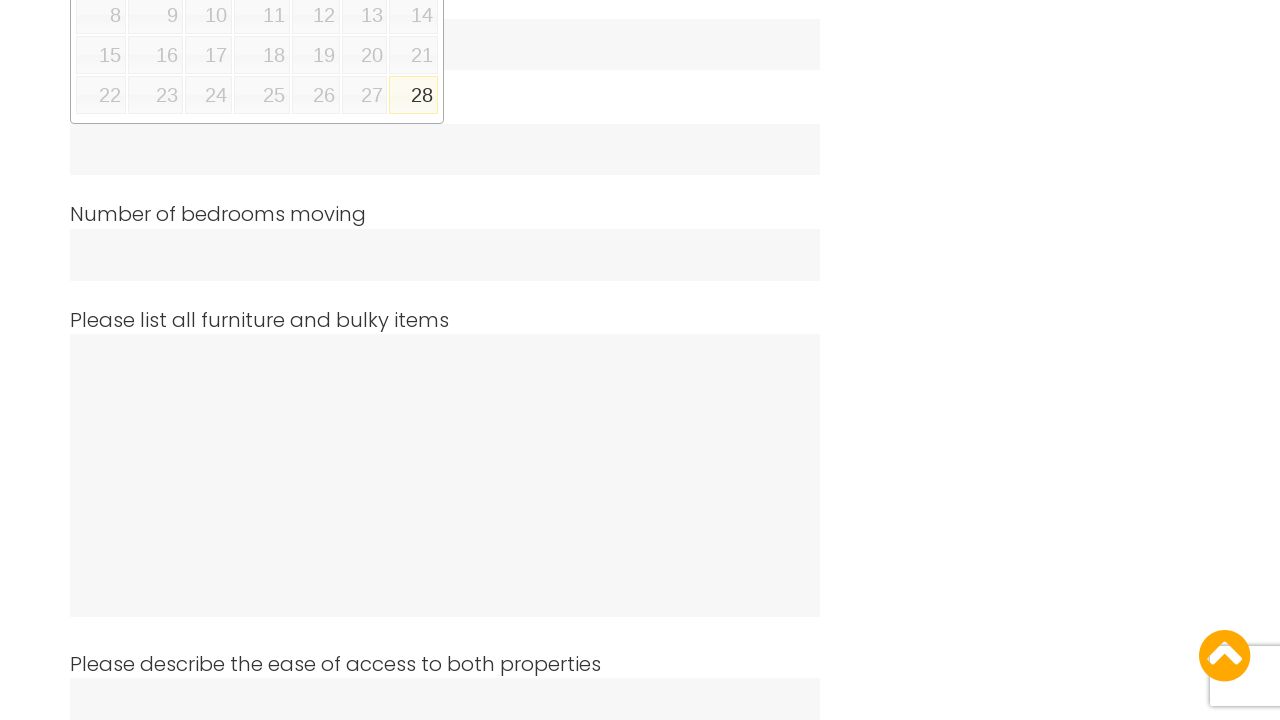

Clicked submit button with all fields empty to trigger validation error messages at (100, 360) on #submitQuote
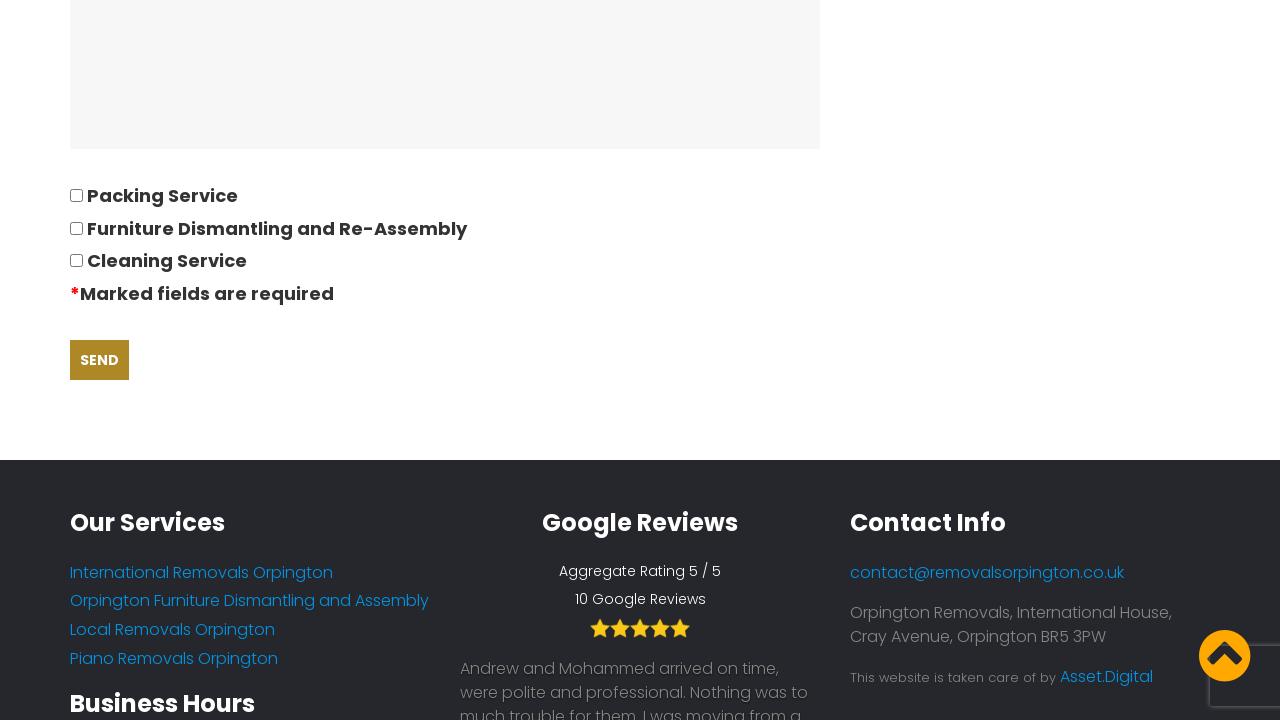

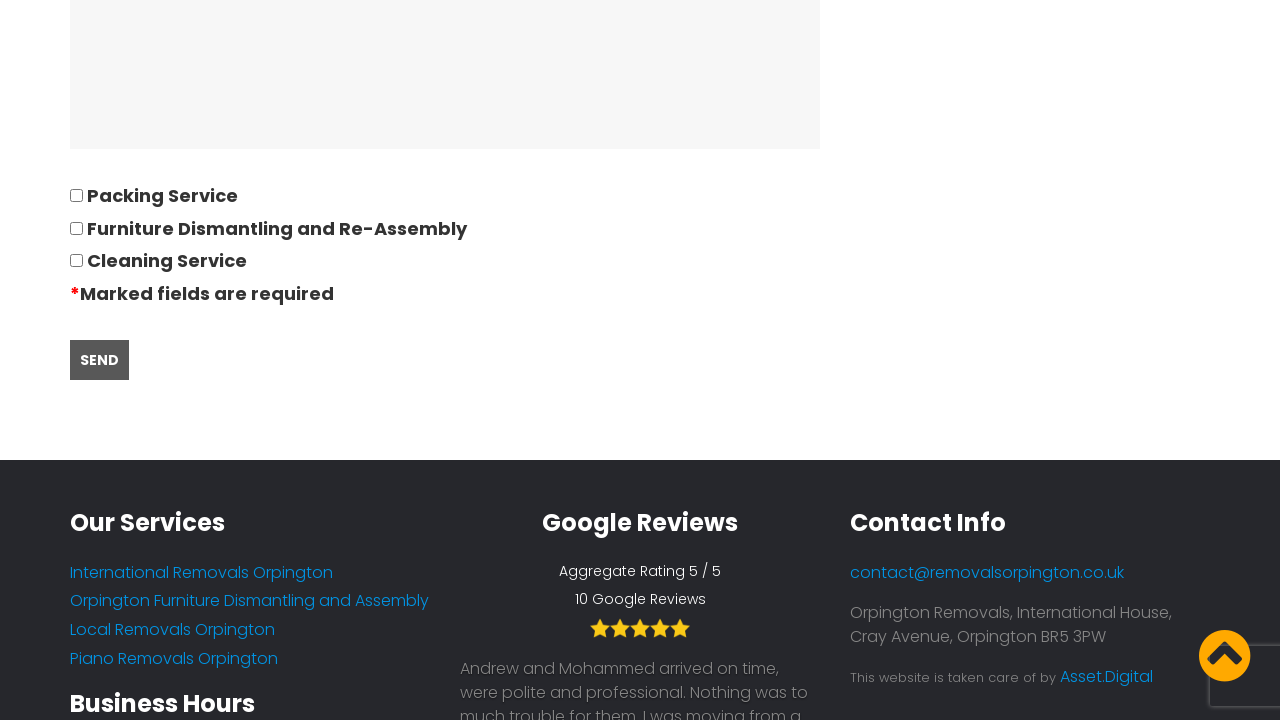